Tests click-and-drag selection by selecting multiple grid items through drag action and verifying 4 items are selected

Starting URL: http://jqueryui.com/resources/demos/selectable/display-grid.html

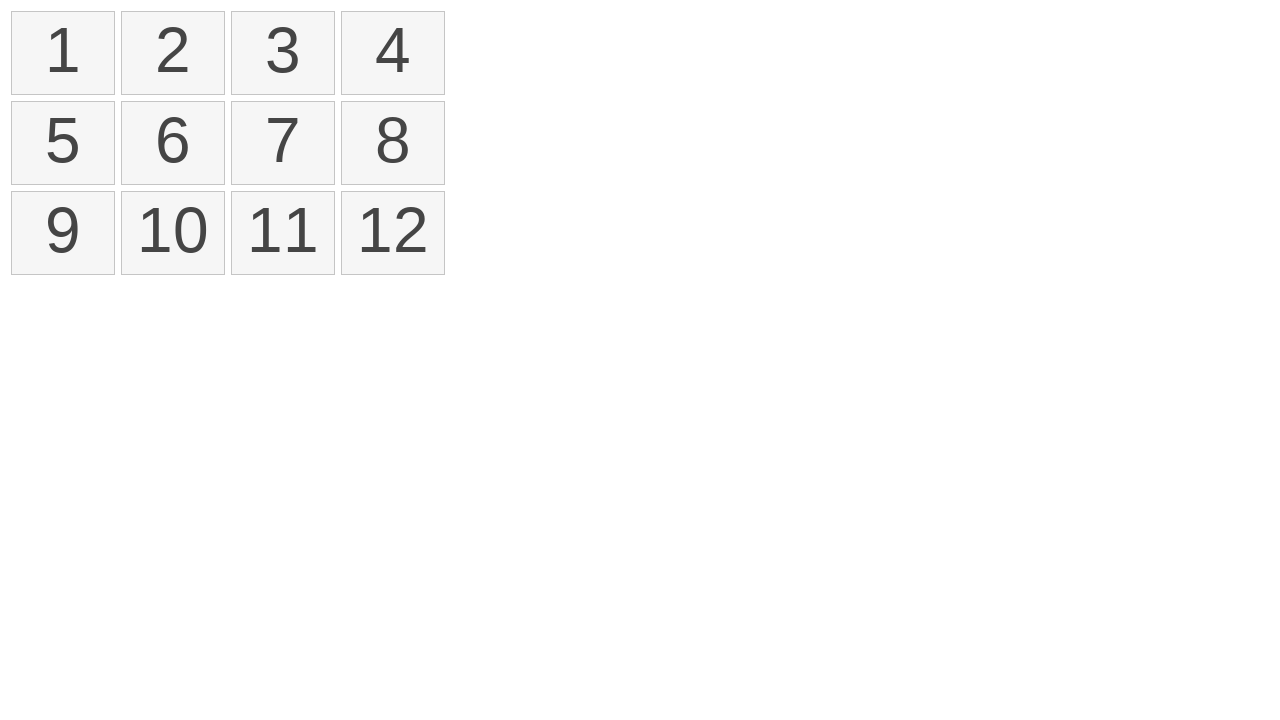

Waited for selectable grid items to load
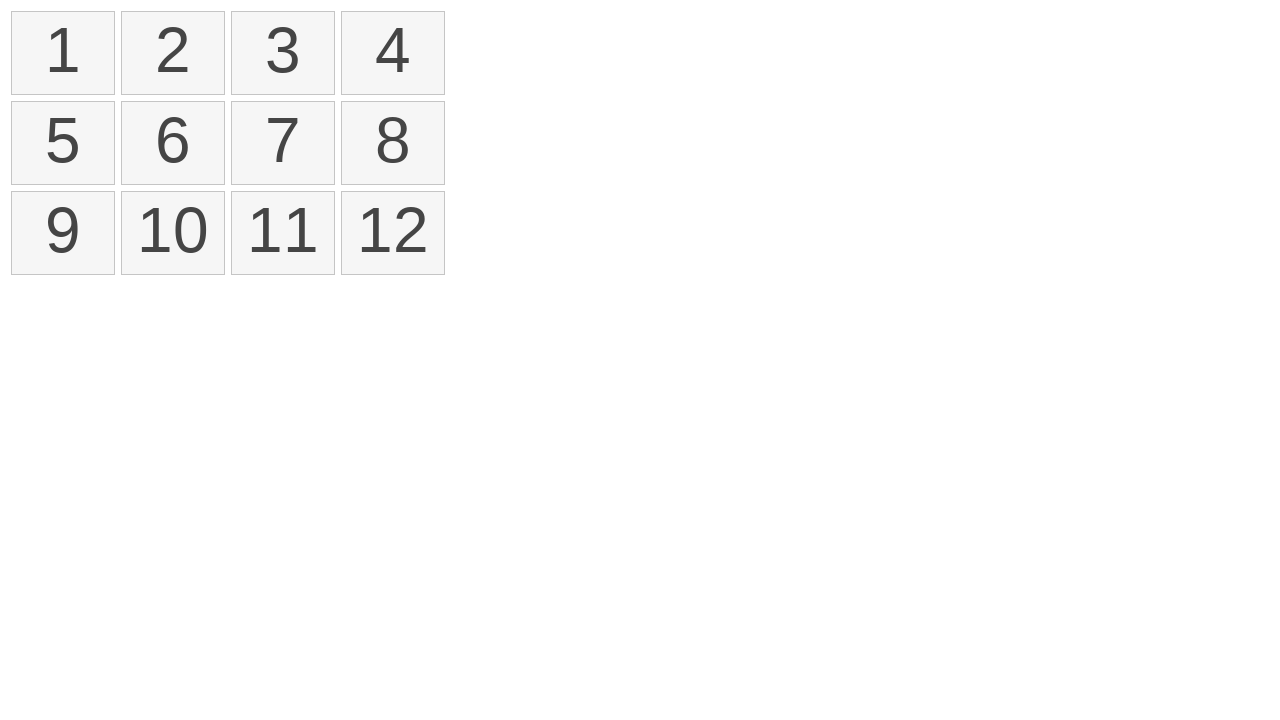

Located first grid item
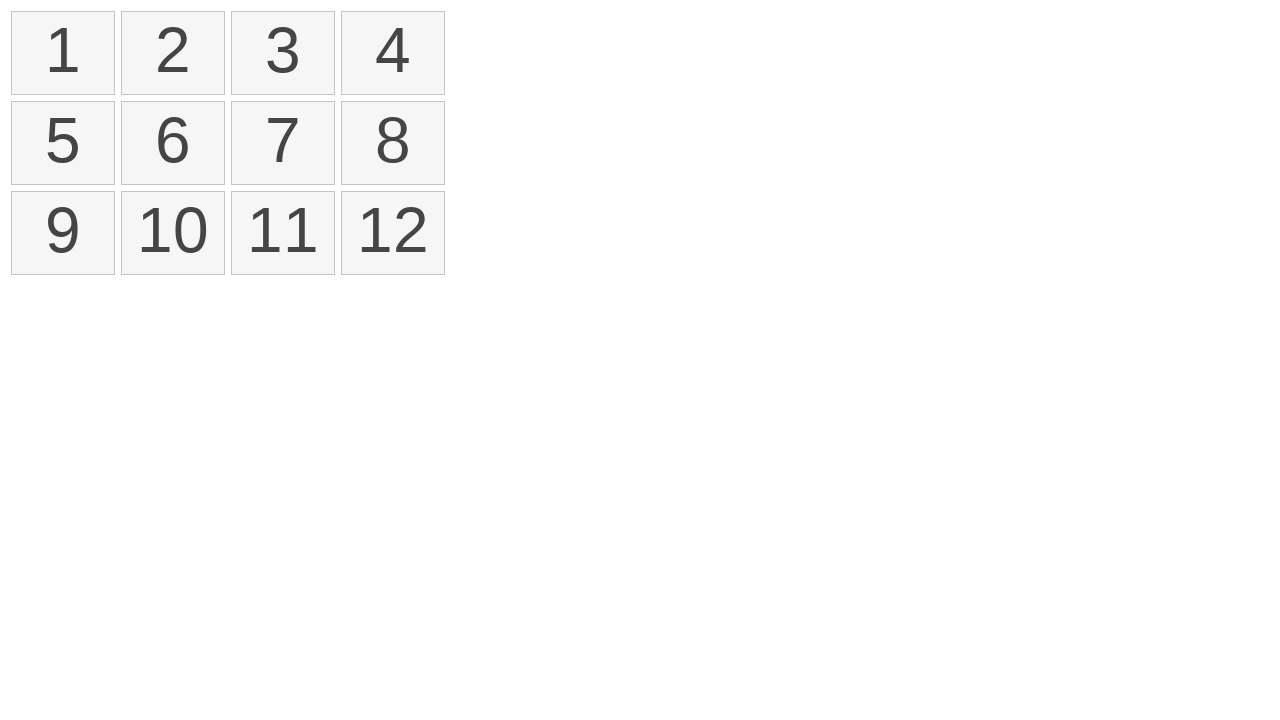

Located fourth grid item
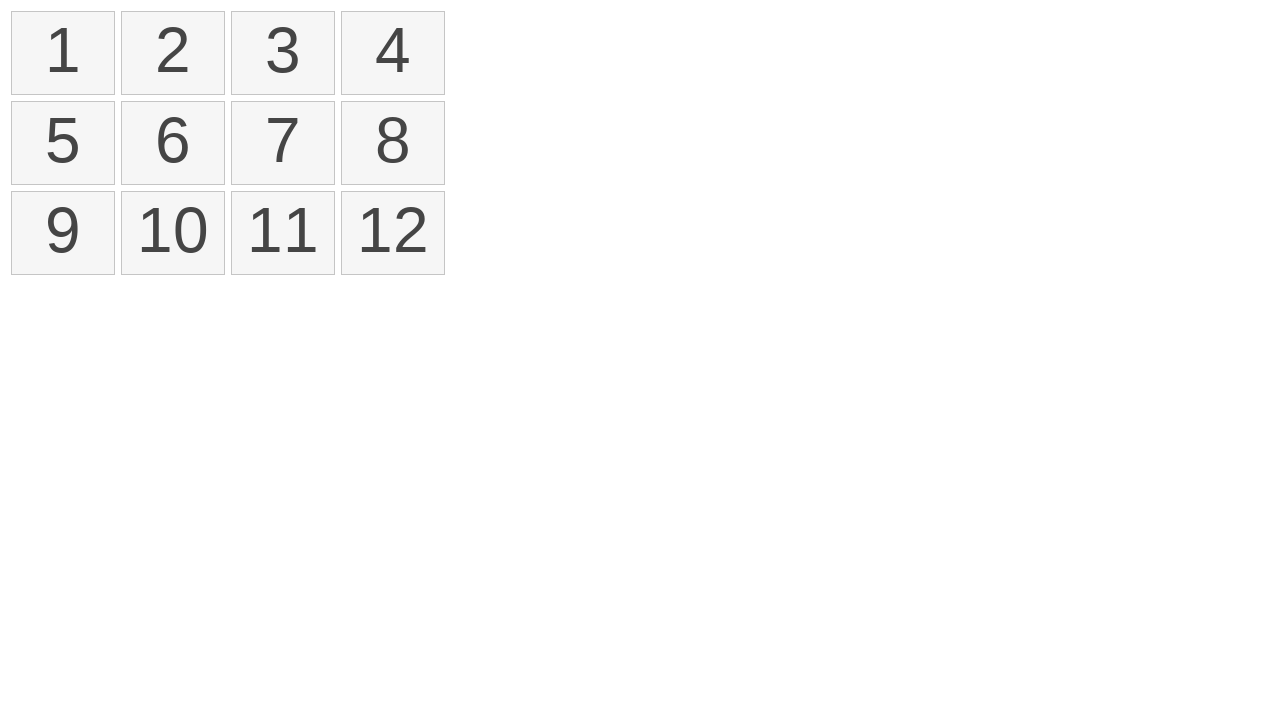

Retrieved bounding box of first grid item
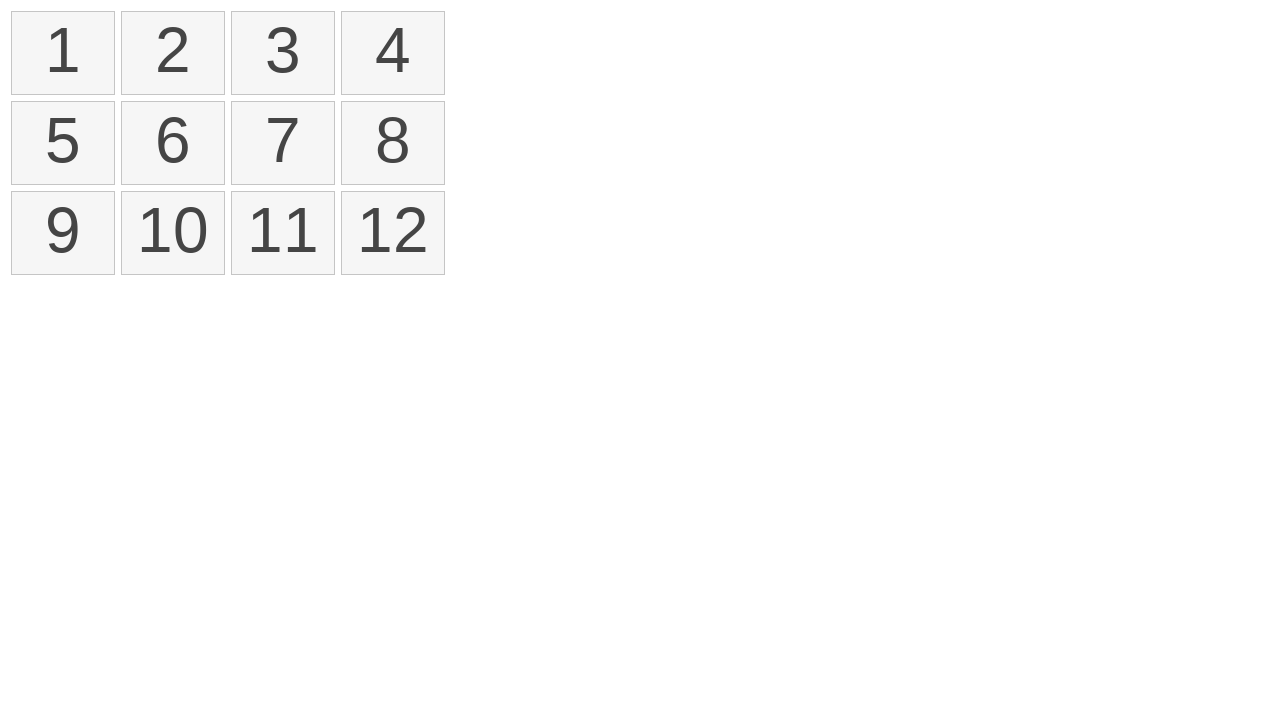

Retrieved bounding box of fourth grid item
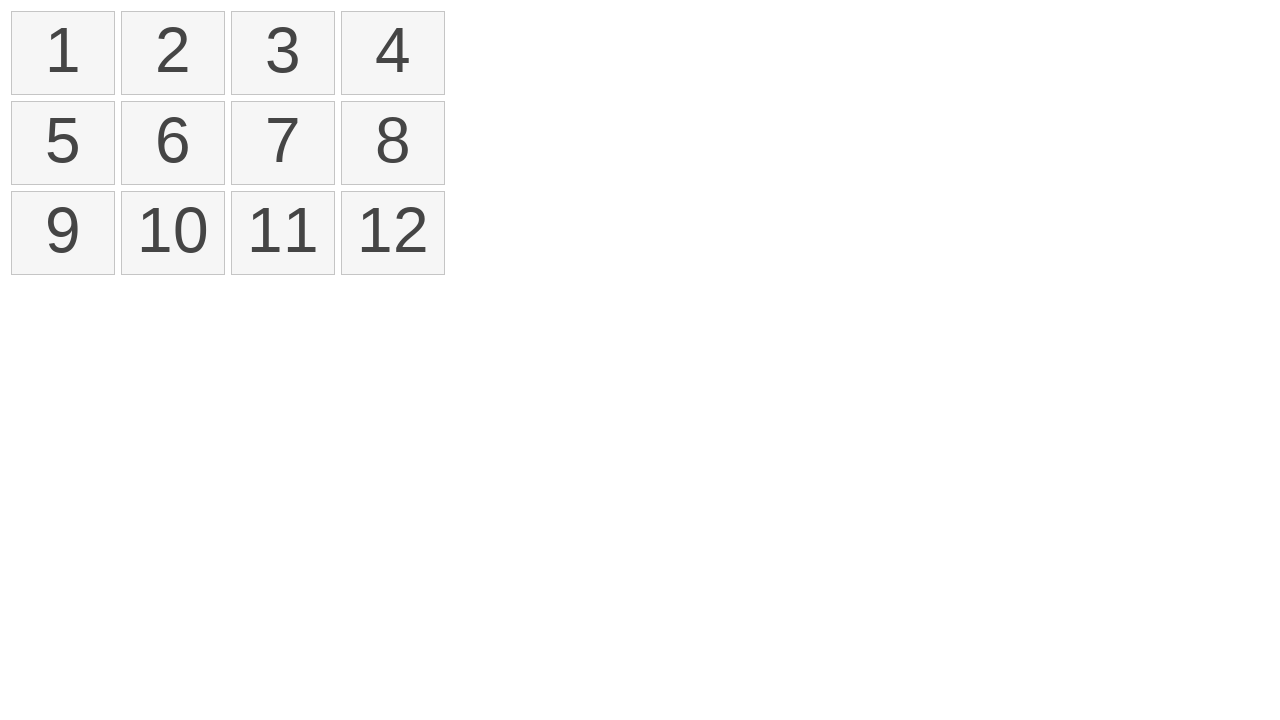

Moved mouse to center of first grid item at (63, 53)
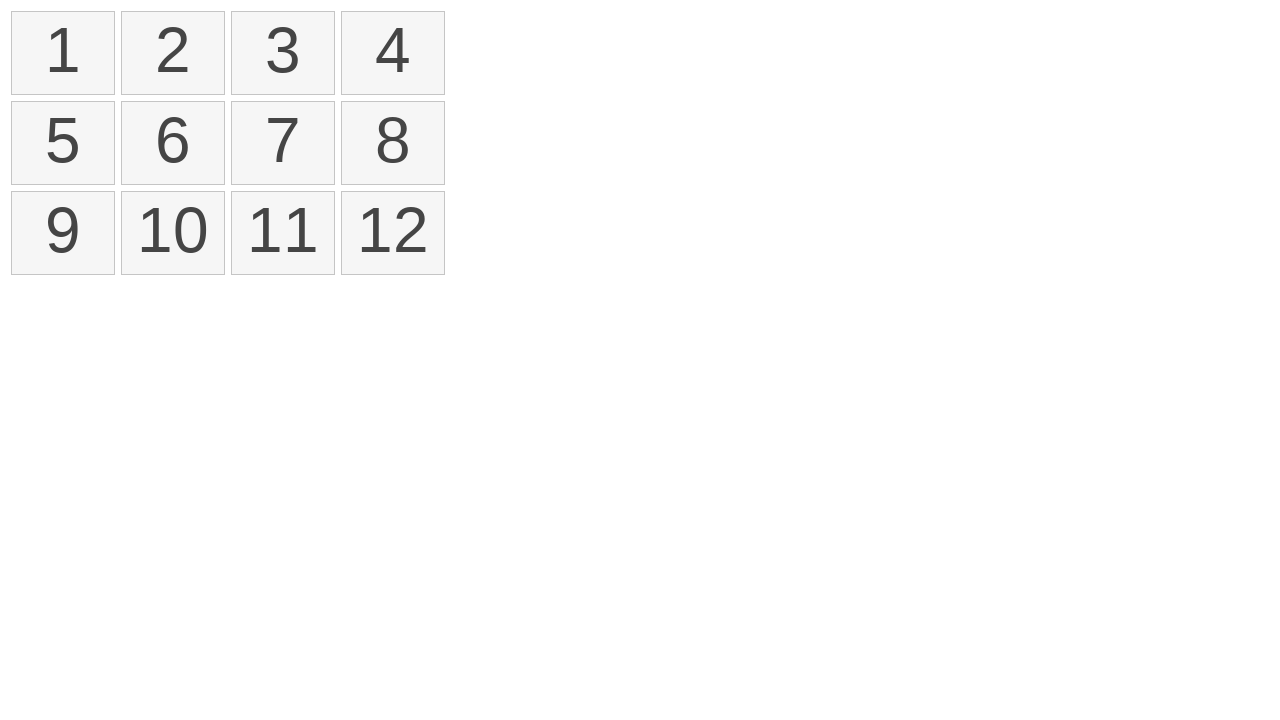

Pressed mouse button down to start drag at (63, 53)
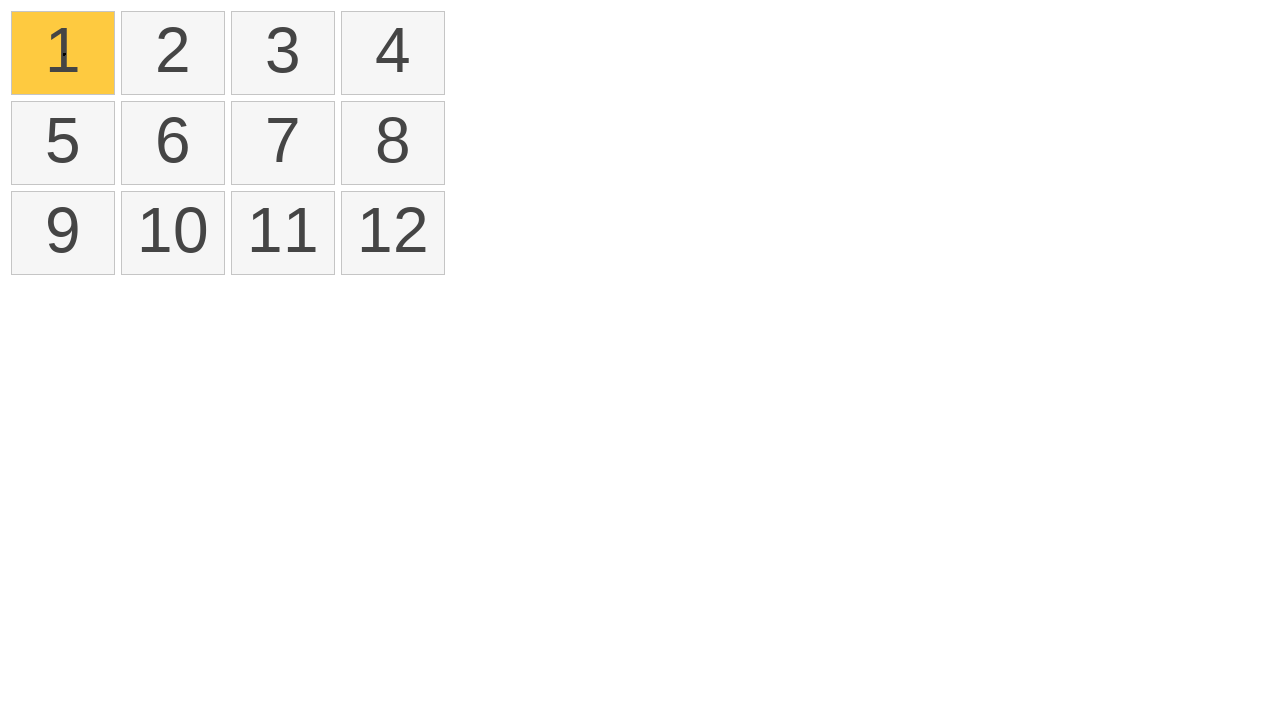

Dragged mouse to center of fourth grid item at (393, 53)
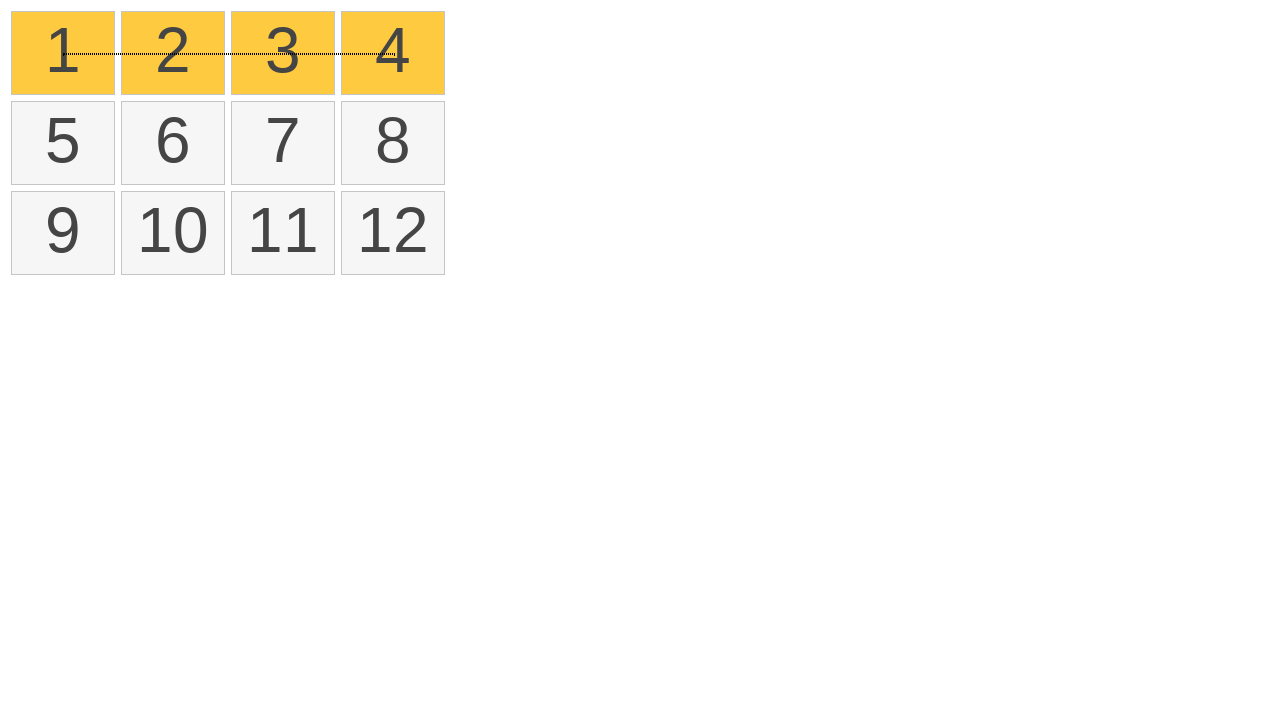

Released mouse button to complete drag selection at (393, 53)
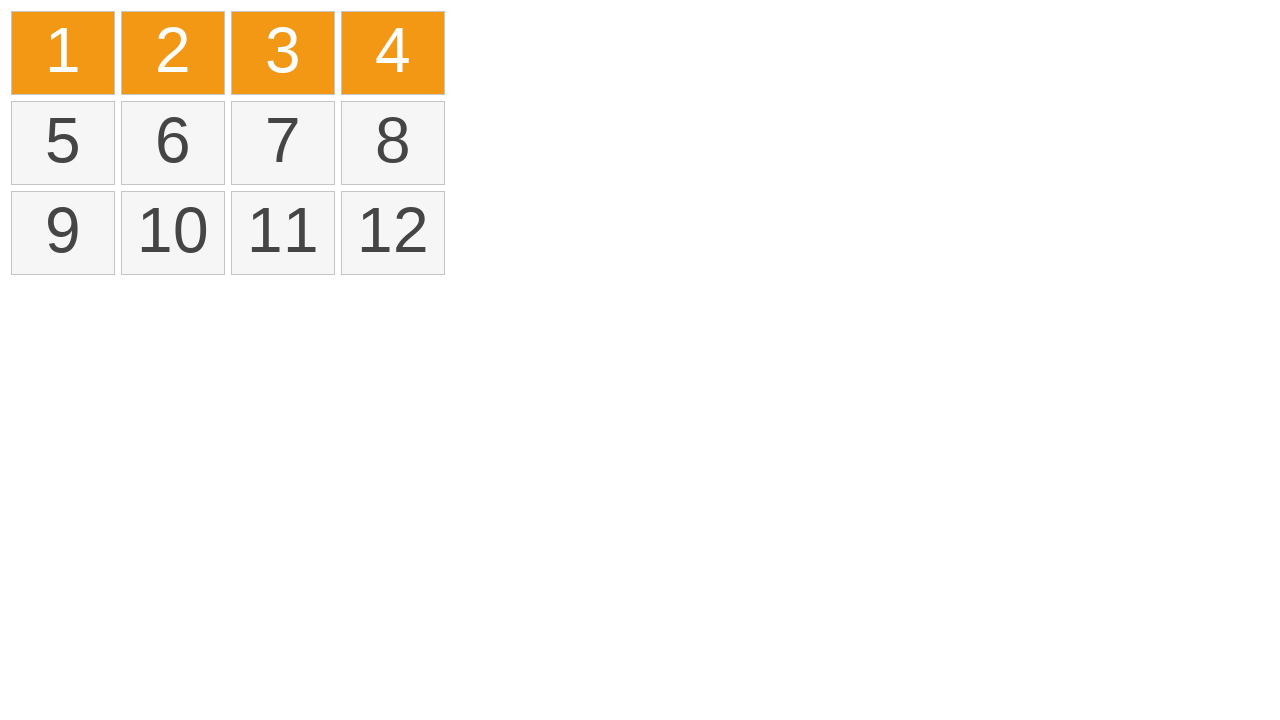

Located all selected grid items
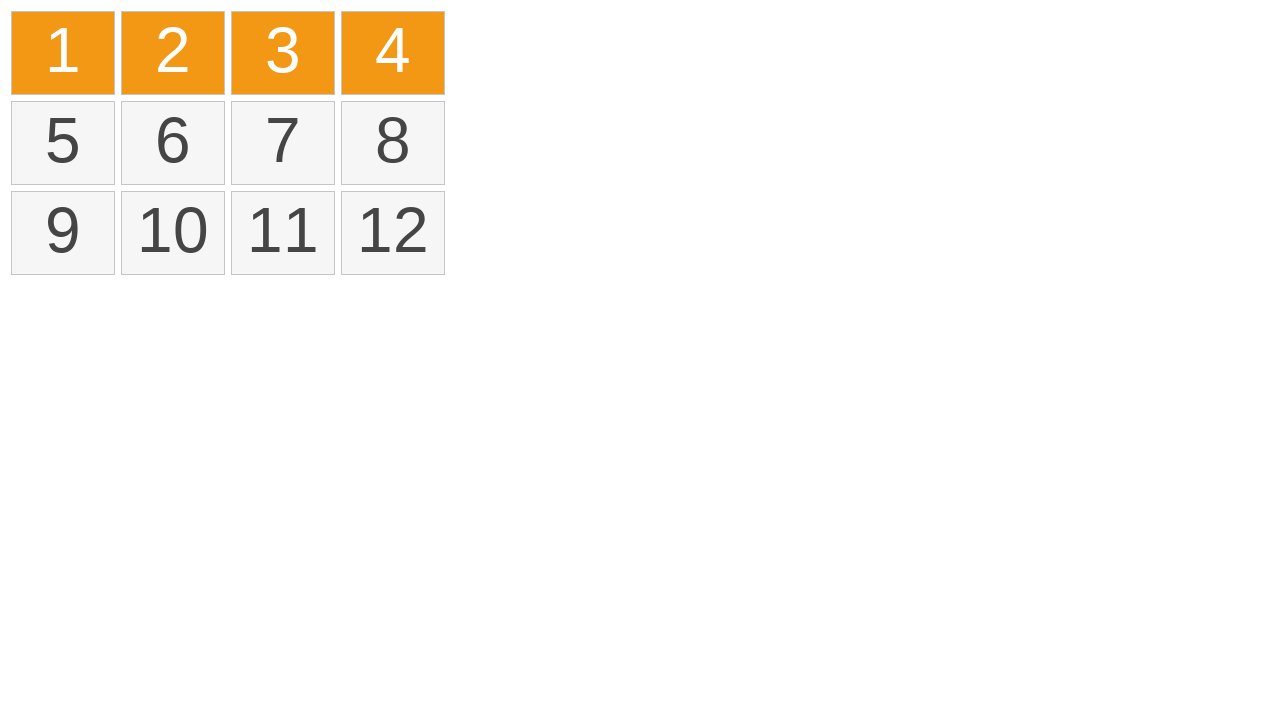

Verified that exactly 4 grid items are selected
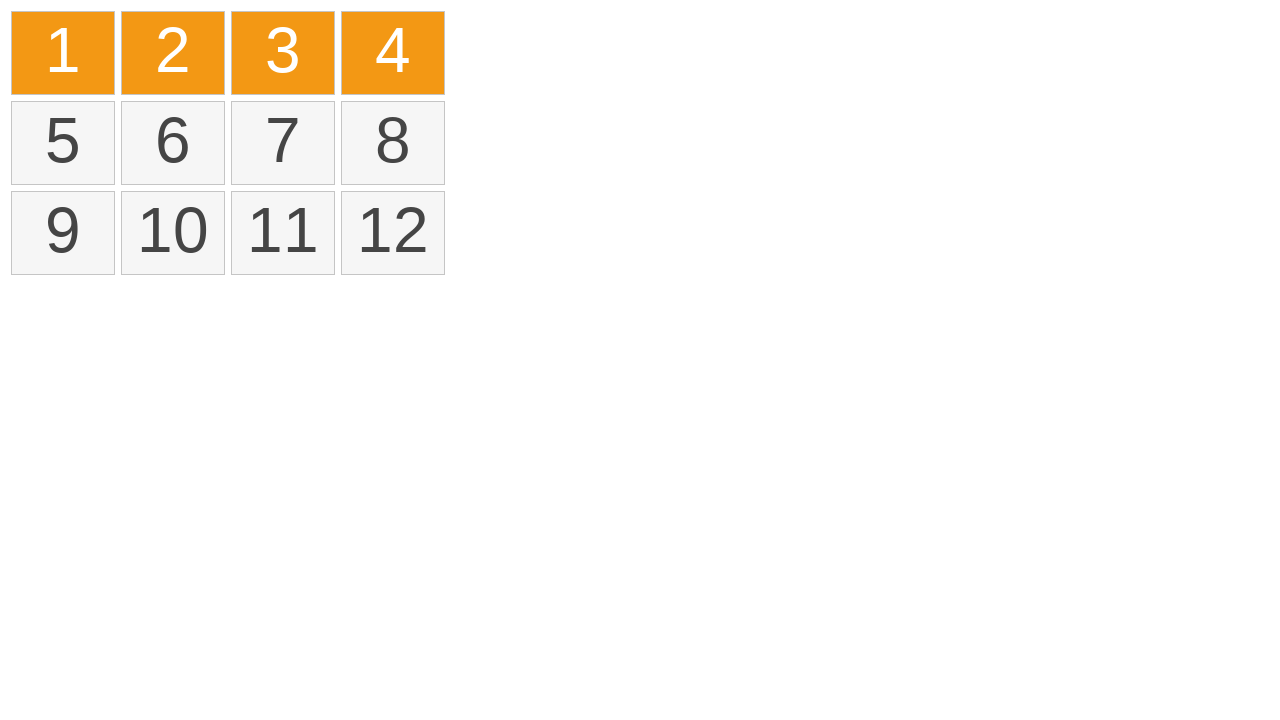

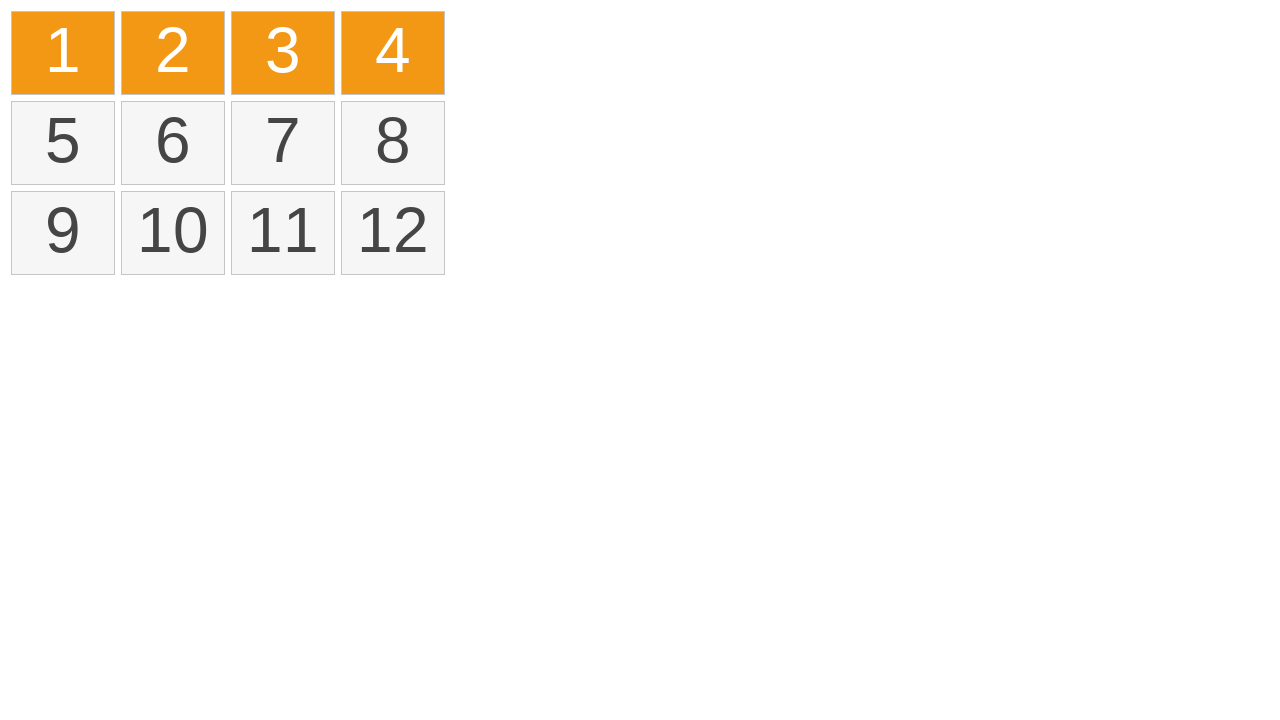